Opens the OrangeHRM demo site and verifies the page loads successfully by checking that the page title and URL are accessible.

Starting URL: https://opensource-demo.orangehrmlive.com/

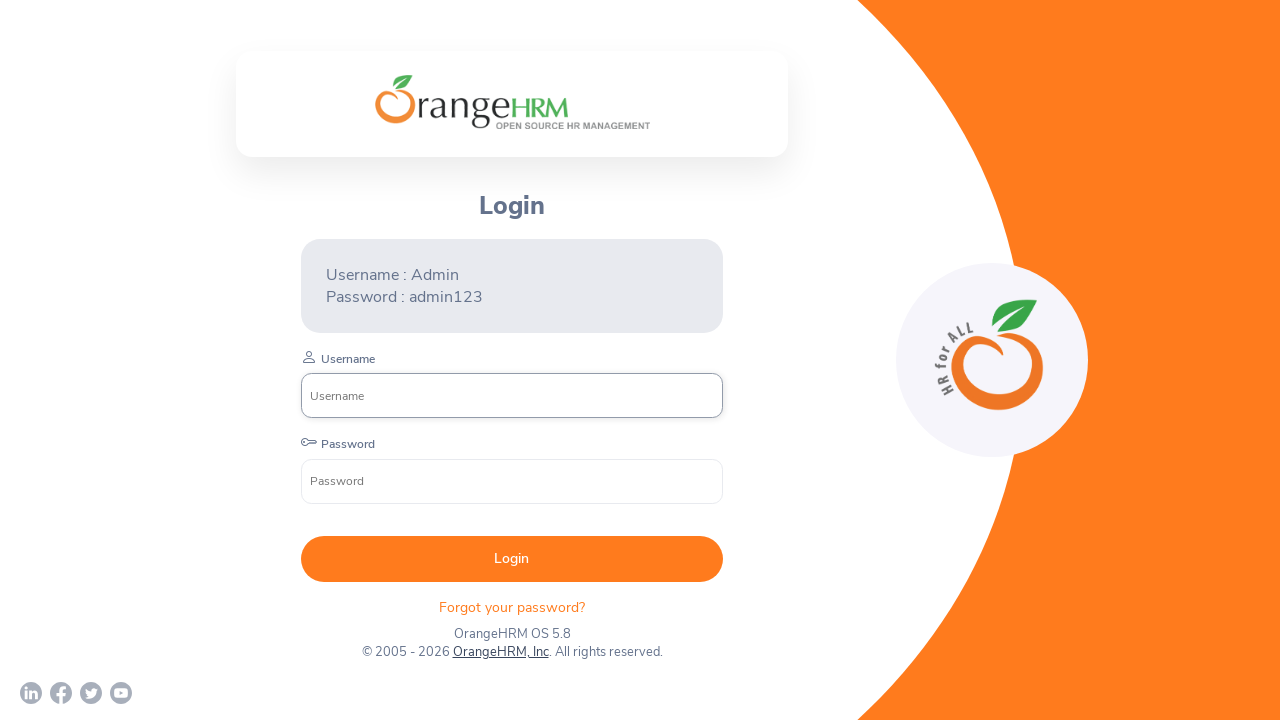

Waited for page to reach domcontentloaded state
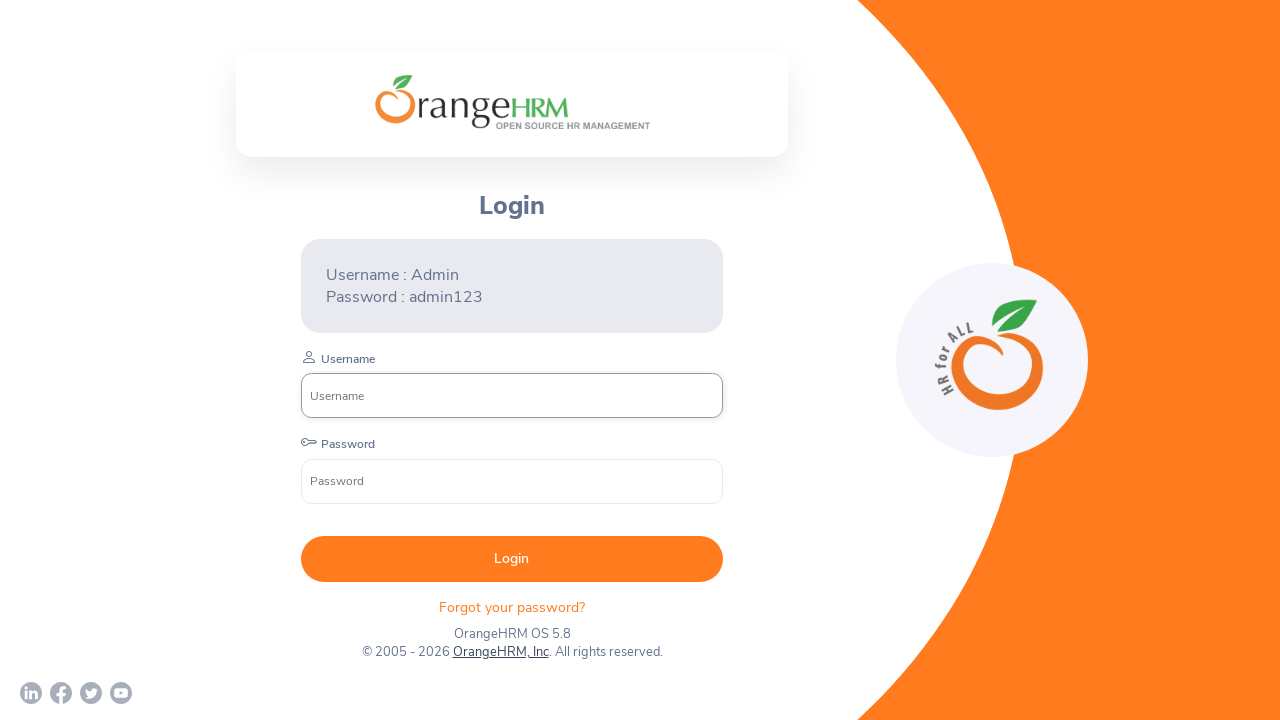

Retrieved page title: OrangeHRM
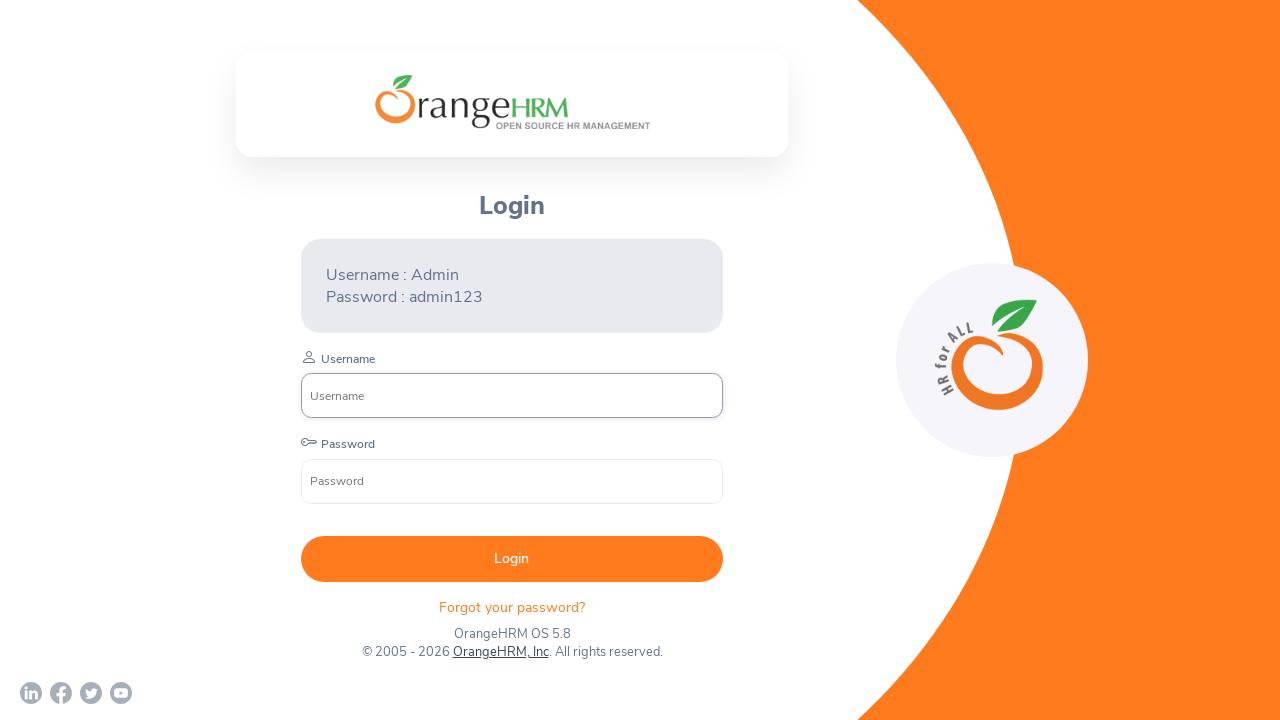

Retrieved page URL: https://opensource-demo.orangehrmlive.com/web/index.php/auth/login
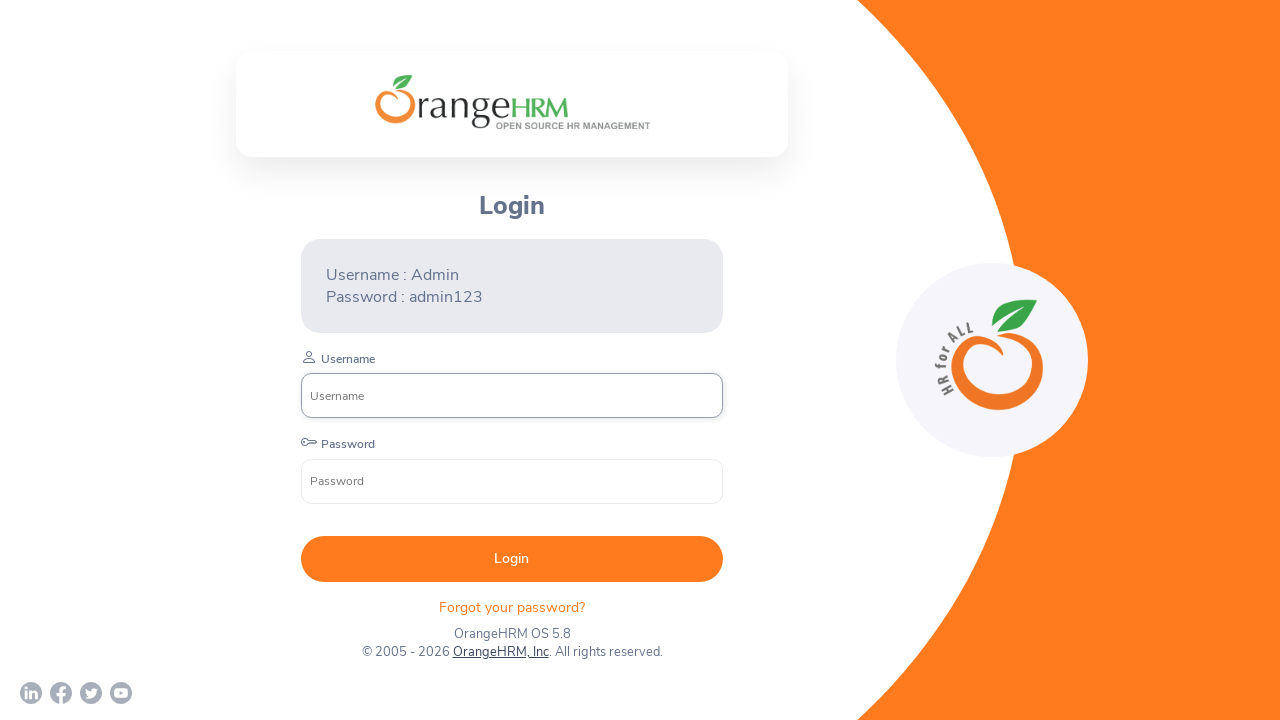

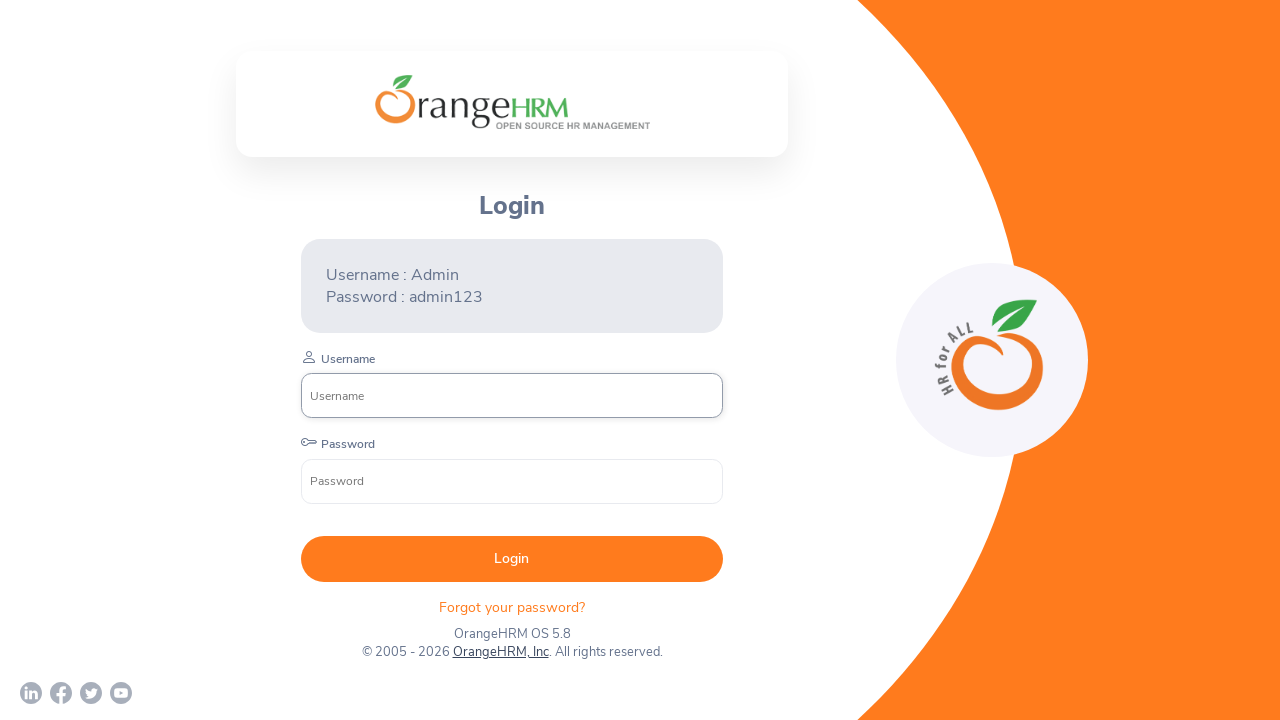